Verifies that the form title displays "Student Registration Form"

Starting URL: https://demoqa.com/automation-practice-form

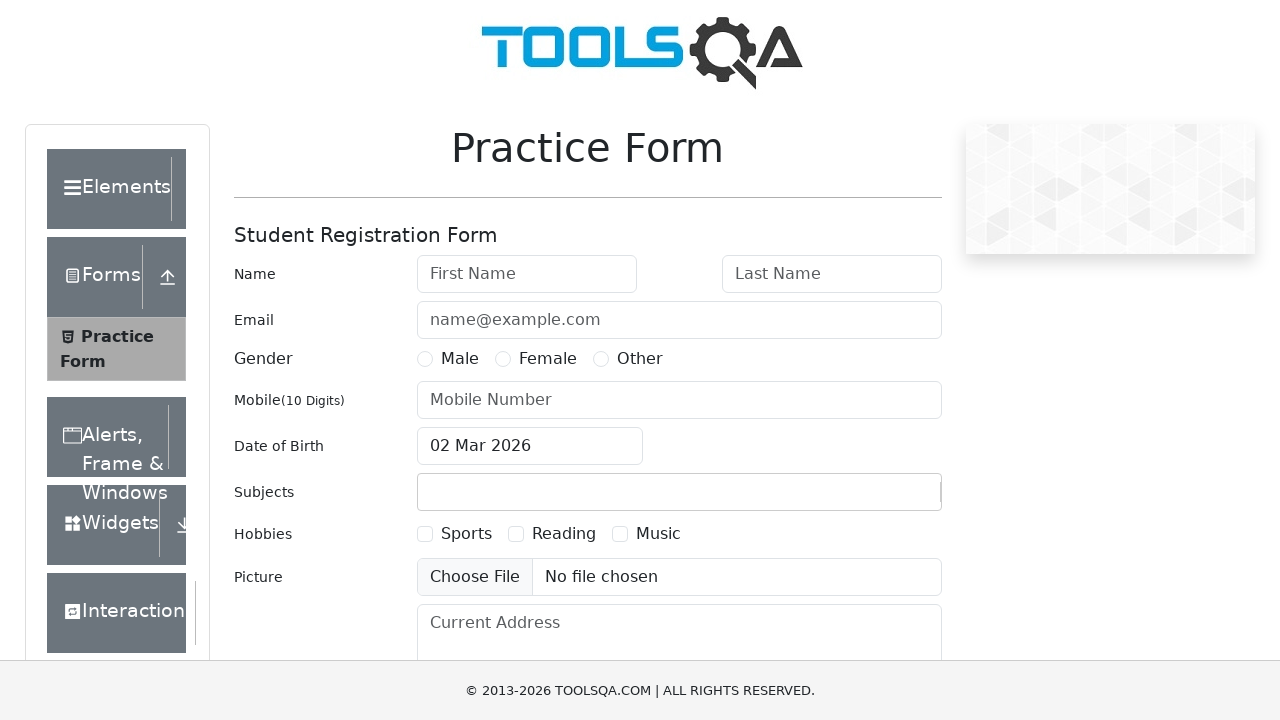

Waited for form title element to be visible
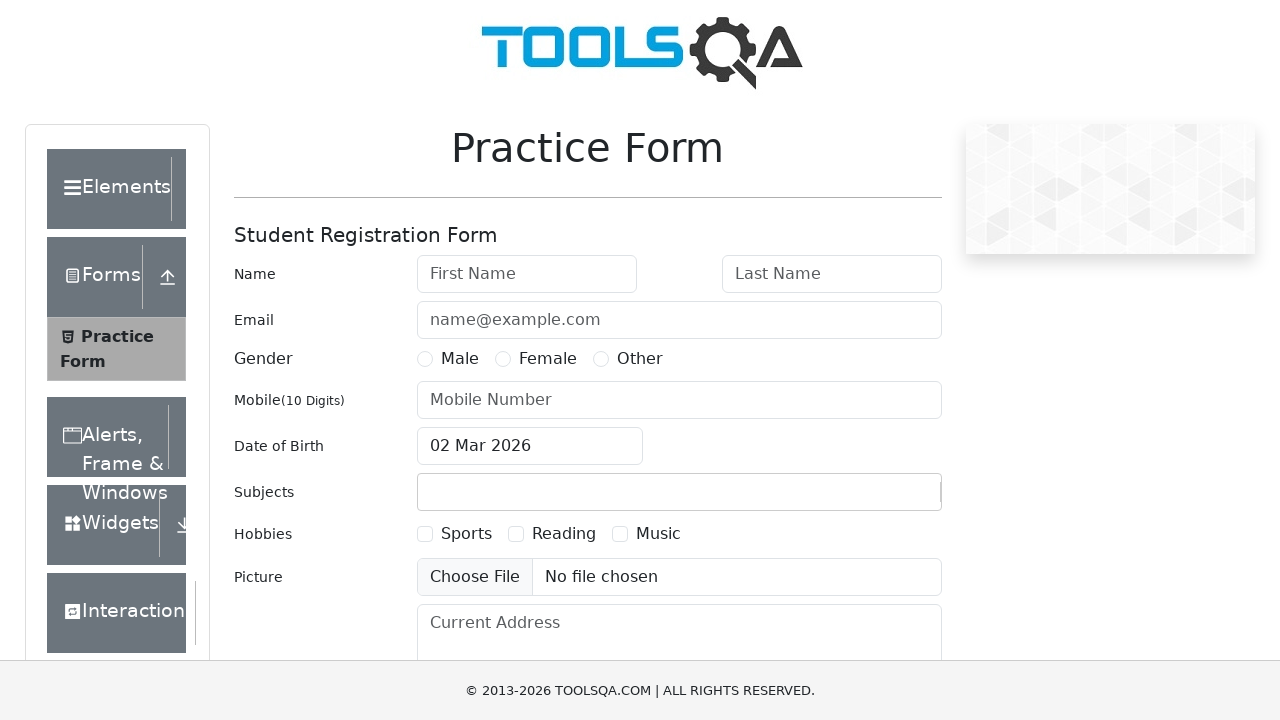

Verified form title displays 'Student Registration Form'
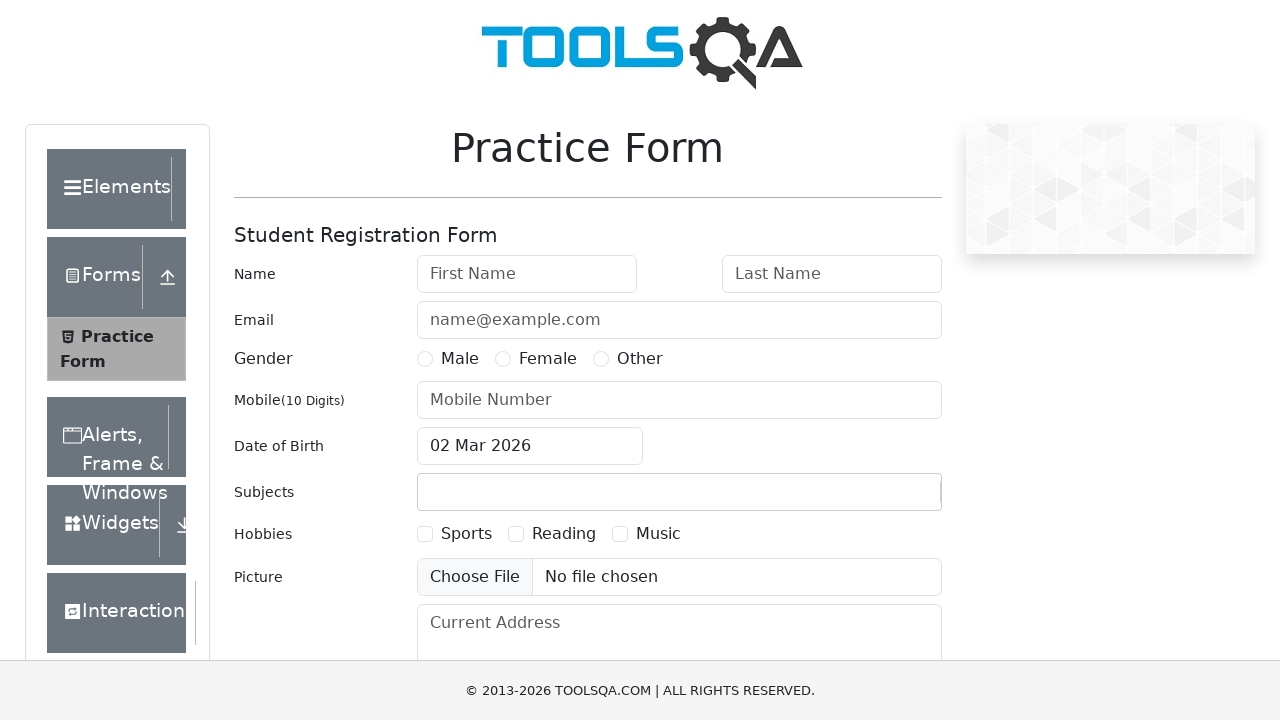

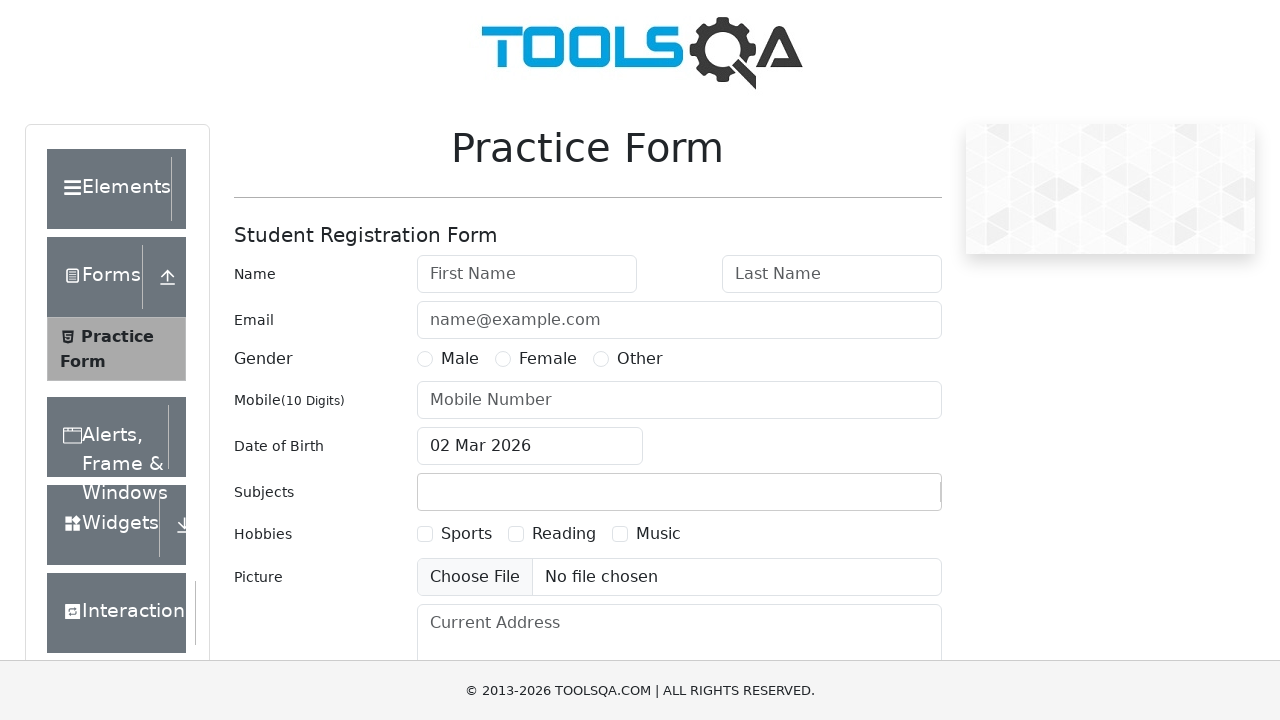